Tests JavaScript confirm alert functionality by clicking the confirm button, accepting the alert, and verifying the result message

Starting URL: http://practice.cydeo.com/javascript_alerts

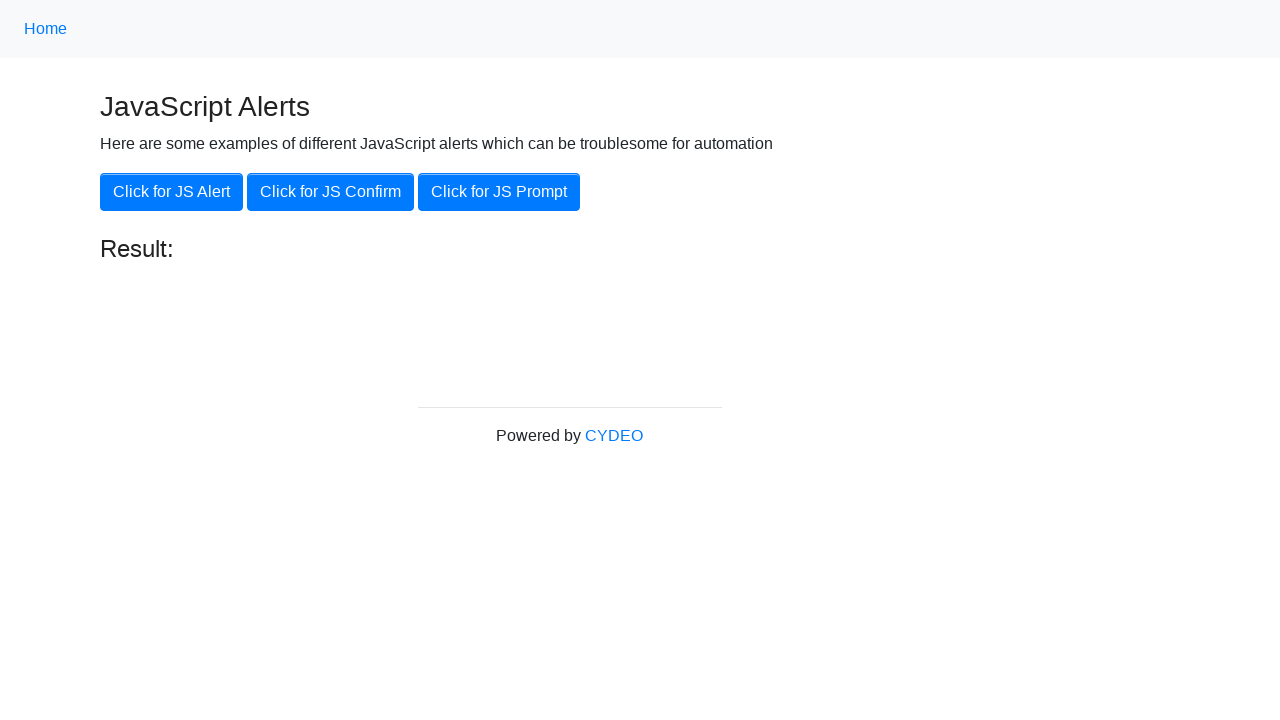

Clicked the JS Confirm button to trigger the alert at (330, 192) on xpath=//button[.='Click for JS Confirm']
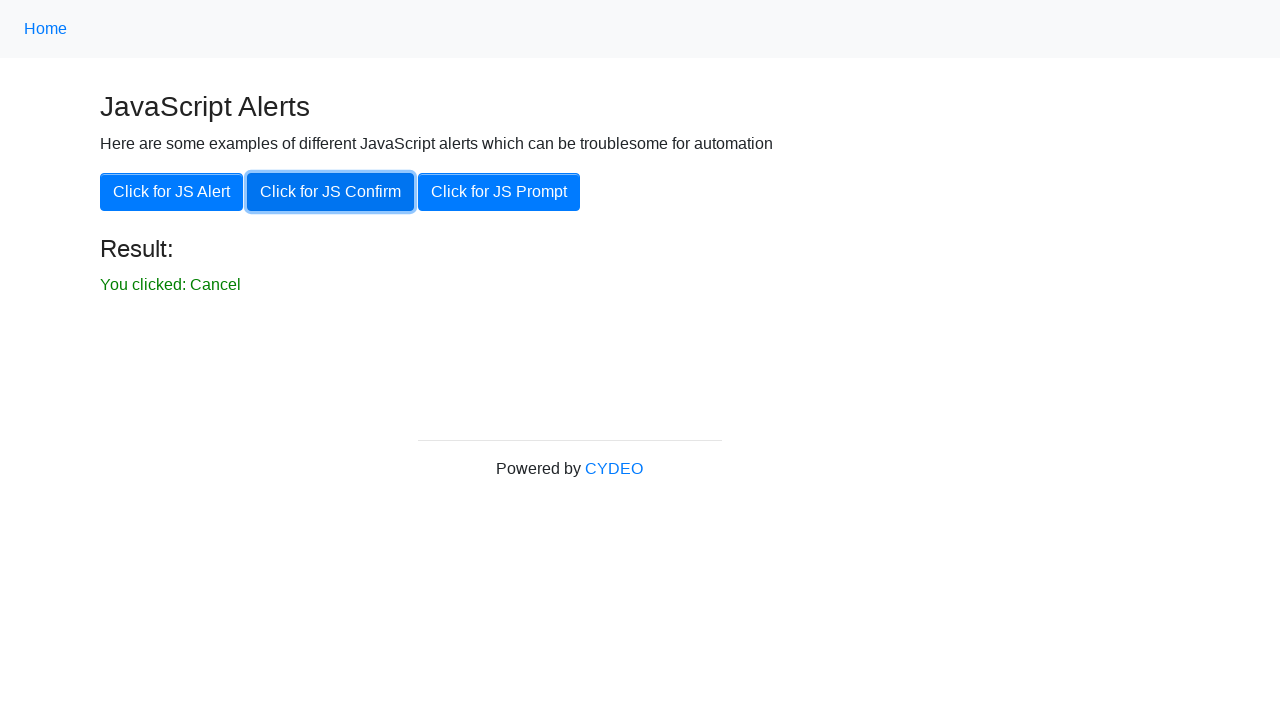

Set up dialog handler to accept confirmation
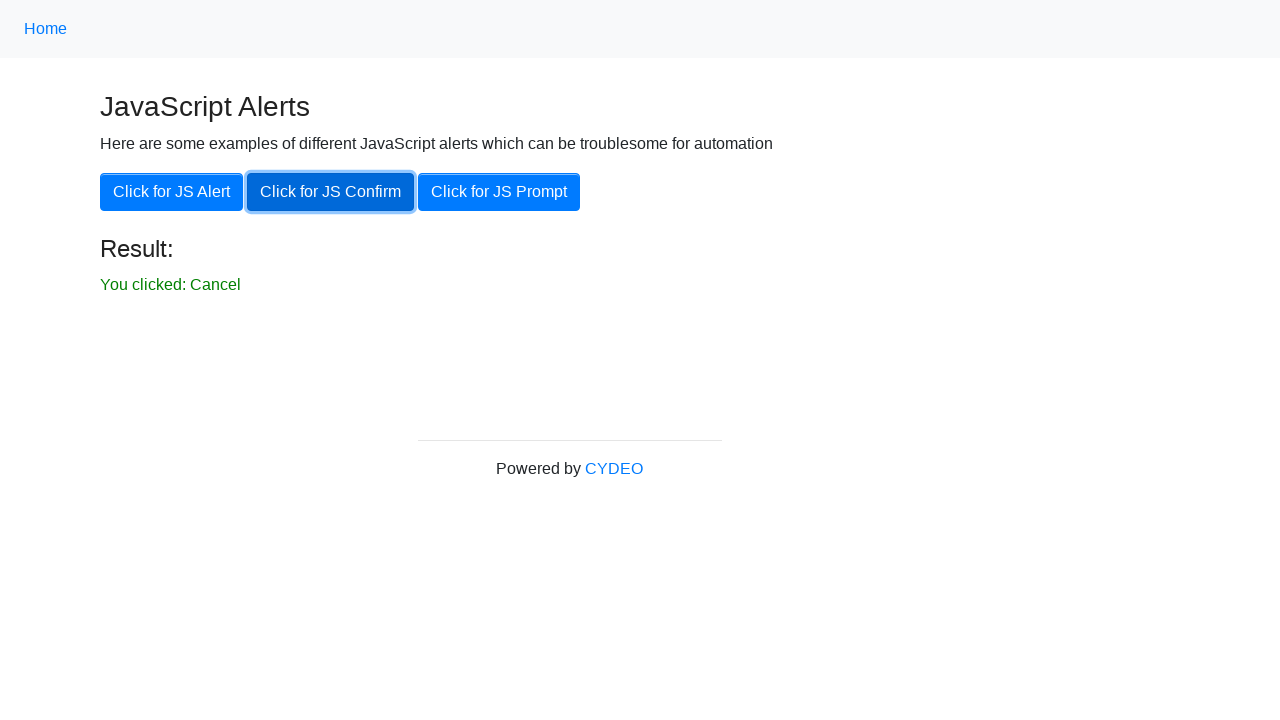

Clicked the JS Confirm button again to trigger the alert with handler at (330, 192) on xpath=//button[.='Click for JS Confirm']
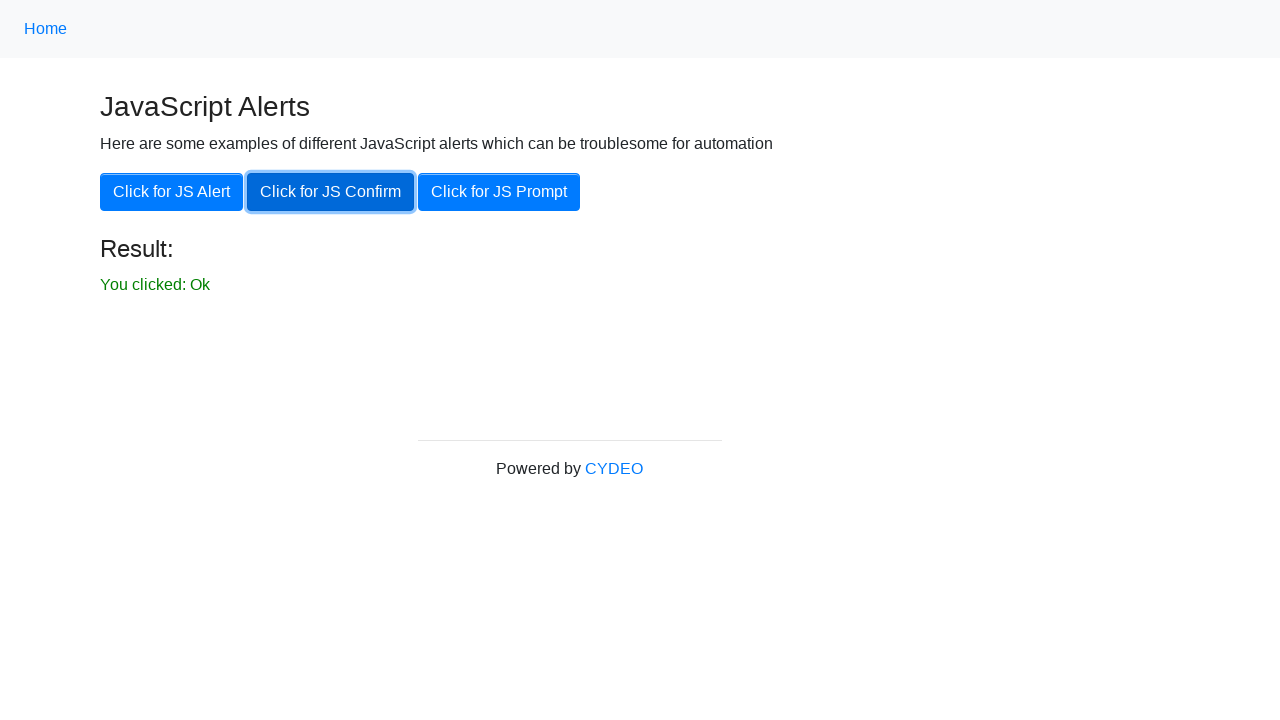

Result message appeared after accepting the confirm dialog
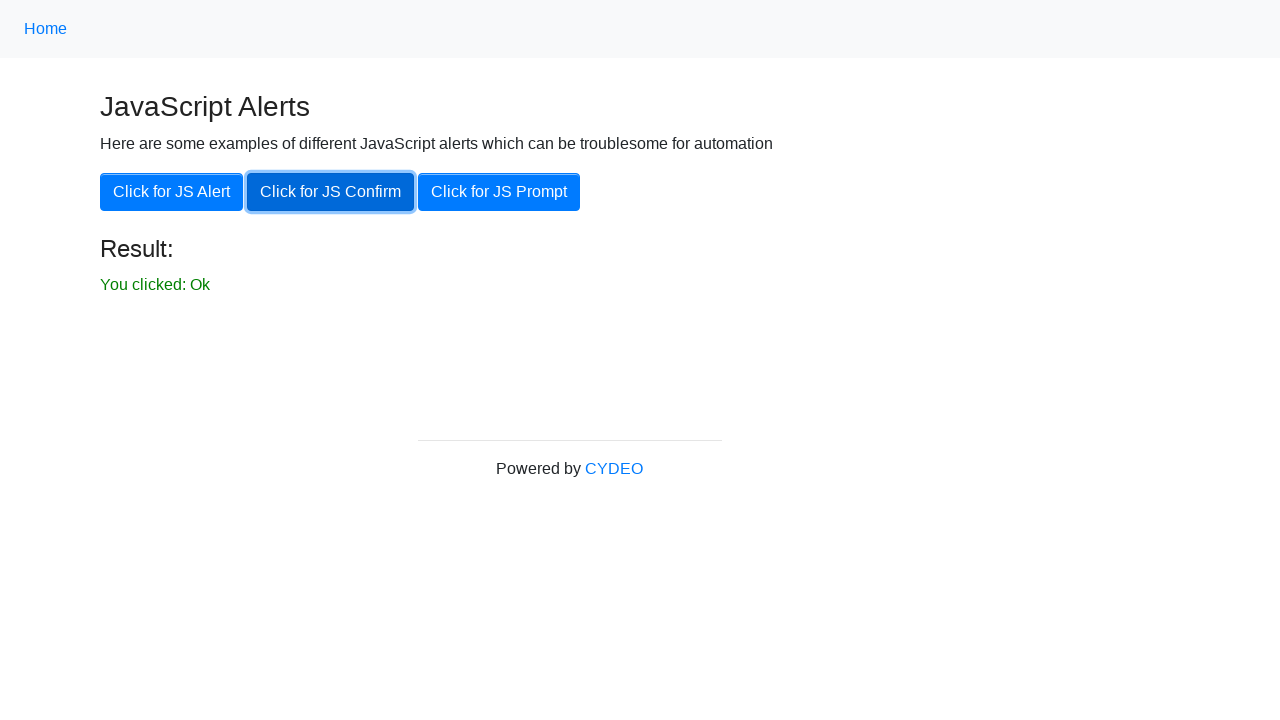

Retrieved result text: 'You clicked: Ok'
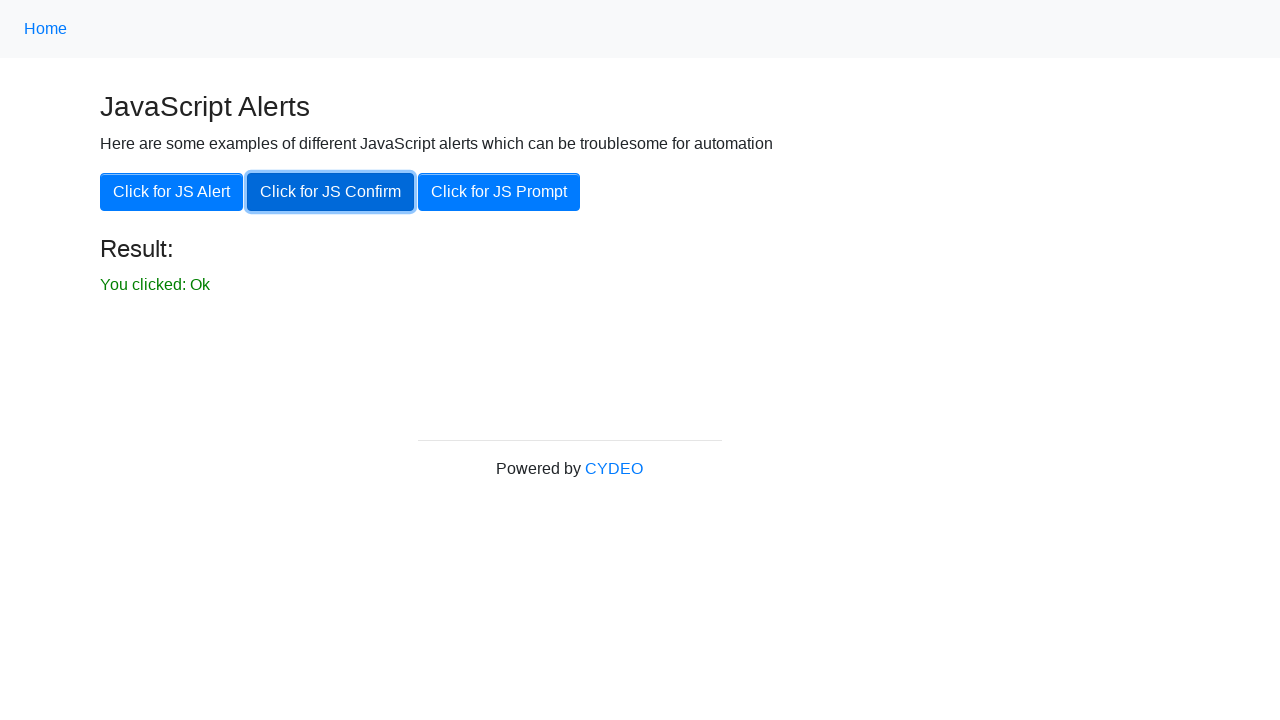

Verified result text is 'You clicked: Ok' - assertion passed
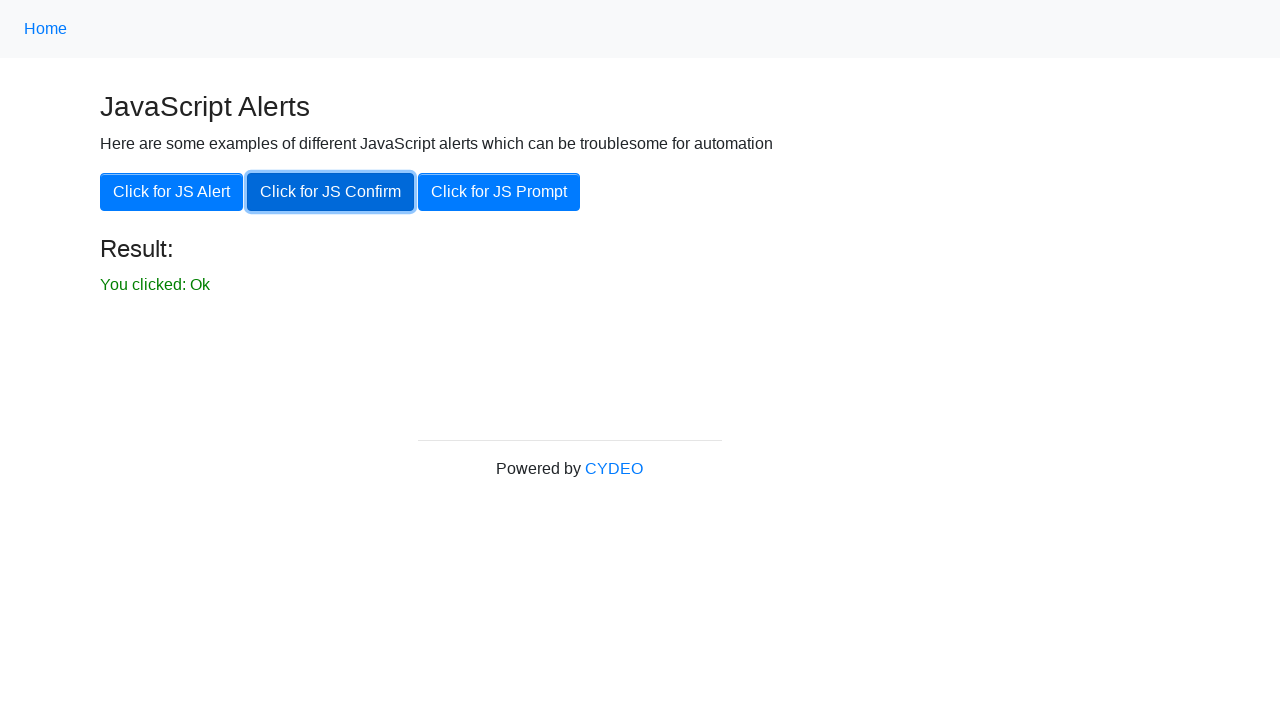

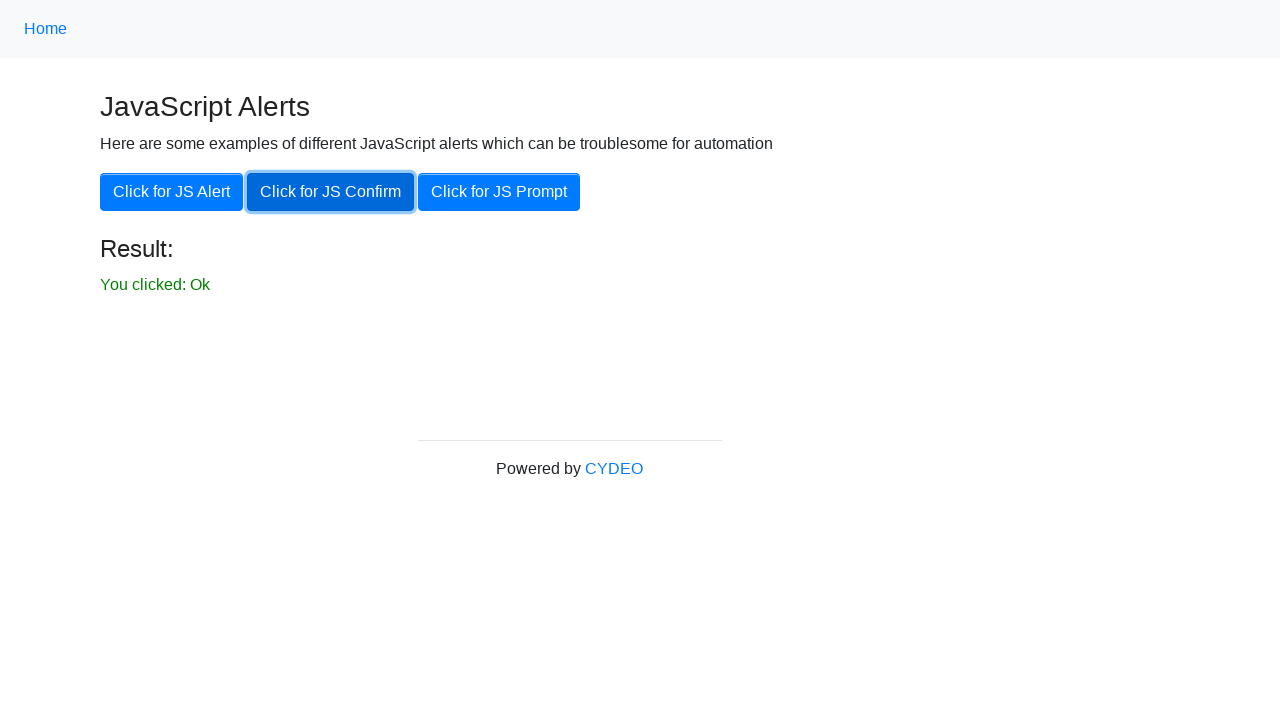